Negative test that fills only partial required fields (gender and phone) without first/last name to verify form validation

Starting URL: https://demoqa.com/automation-practice-form

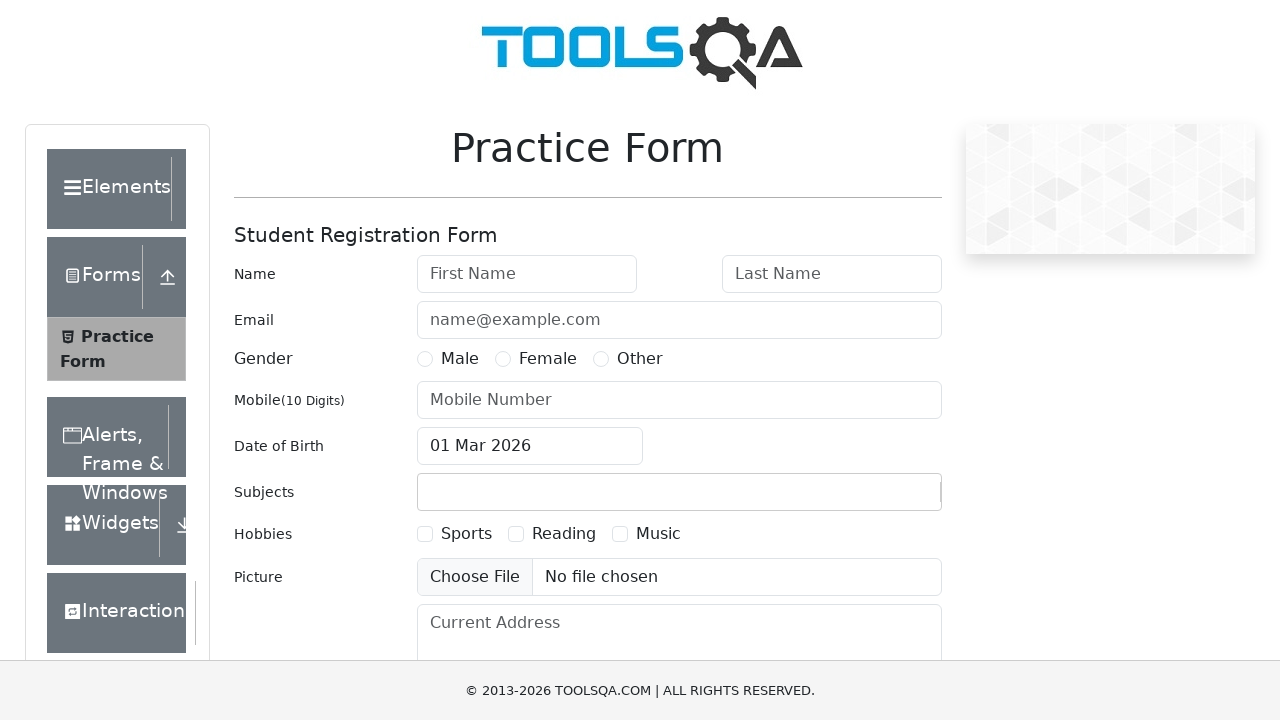

Removed fixed banner element that may interfere with form
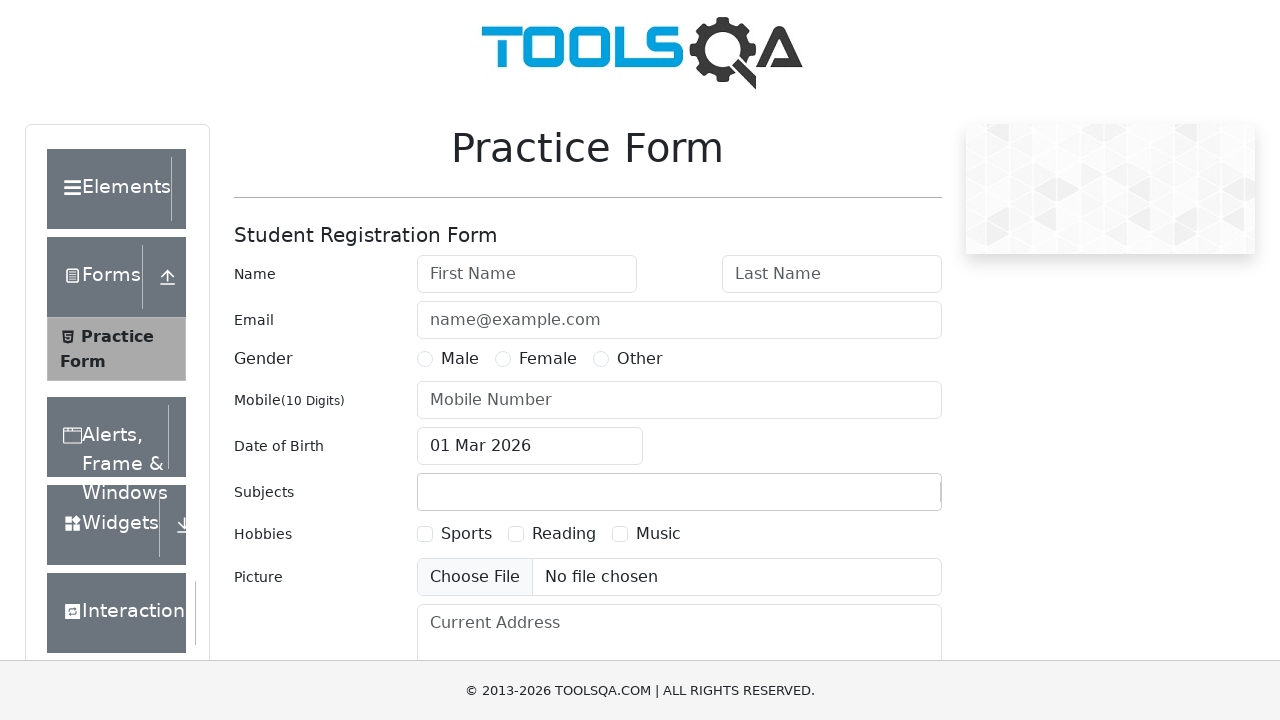

Removed footer element that may interfere with form
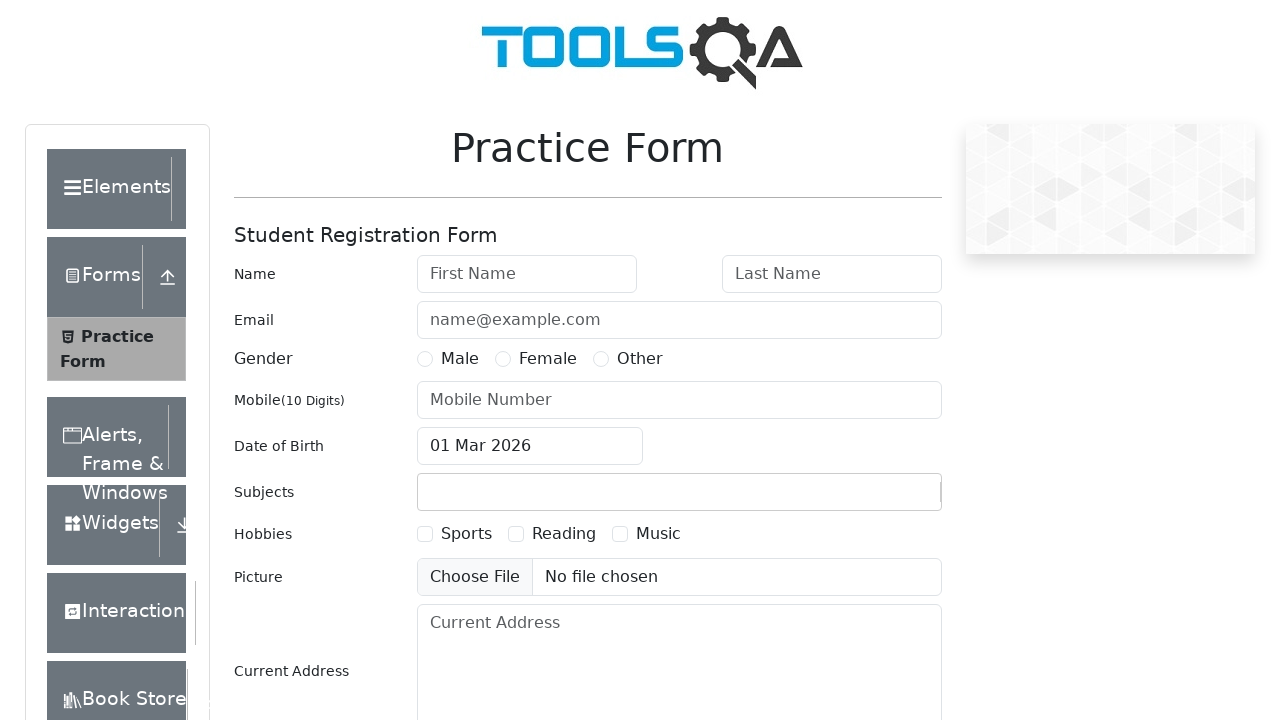

Selected 'Other' for gender field at (640, 359) on label[for='gender-radio-3']
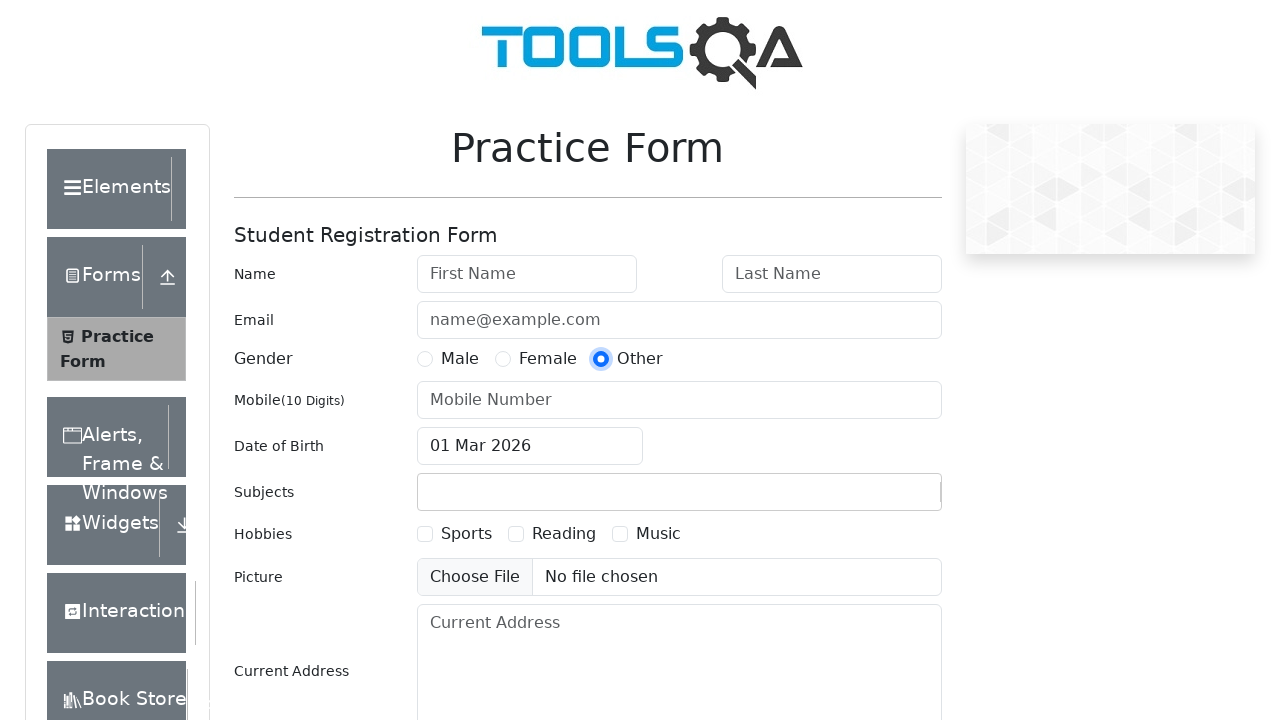

Filled phone number field with '1234567890' on #userNumber
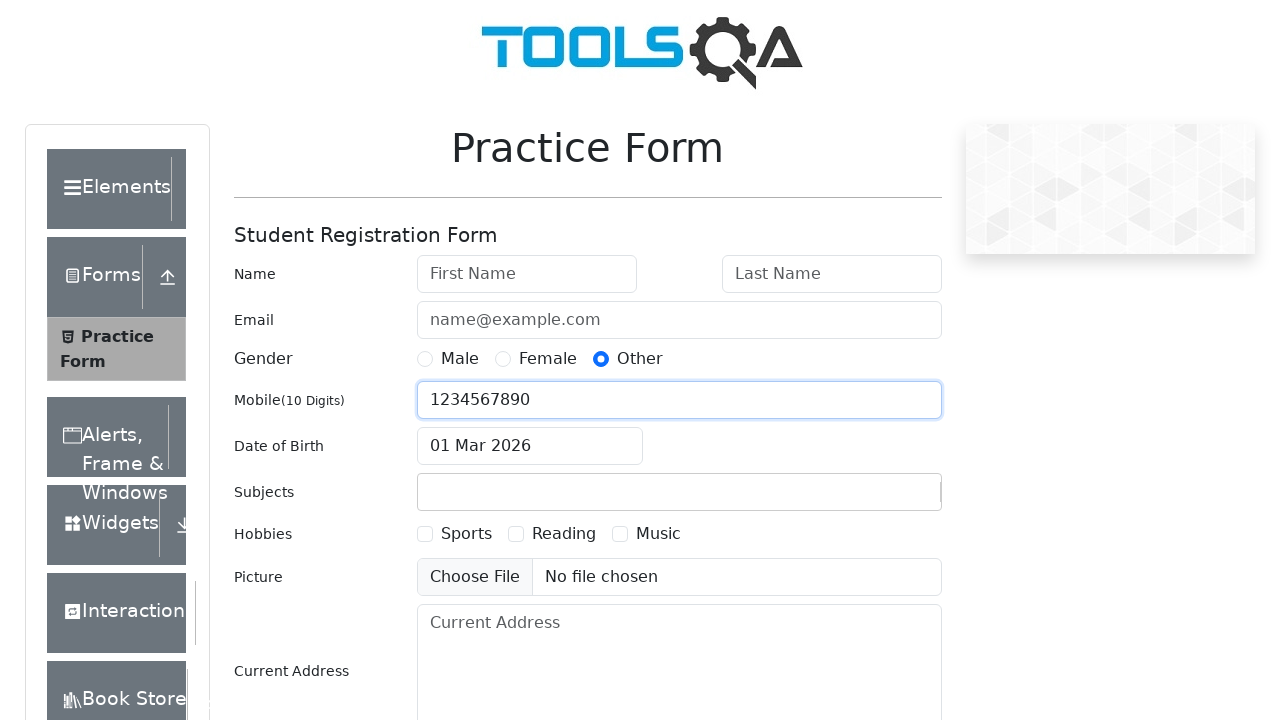

Clicked submit button to attempt form submission with incomplete required fields at (885, 499) on #submit
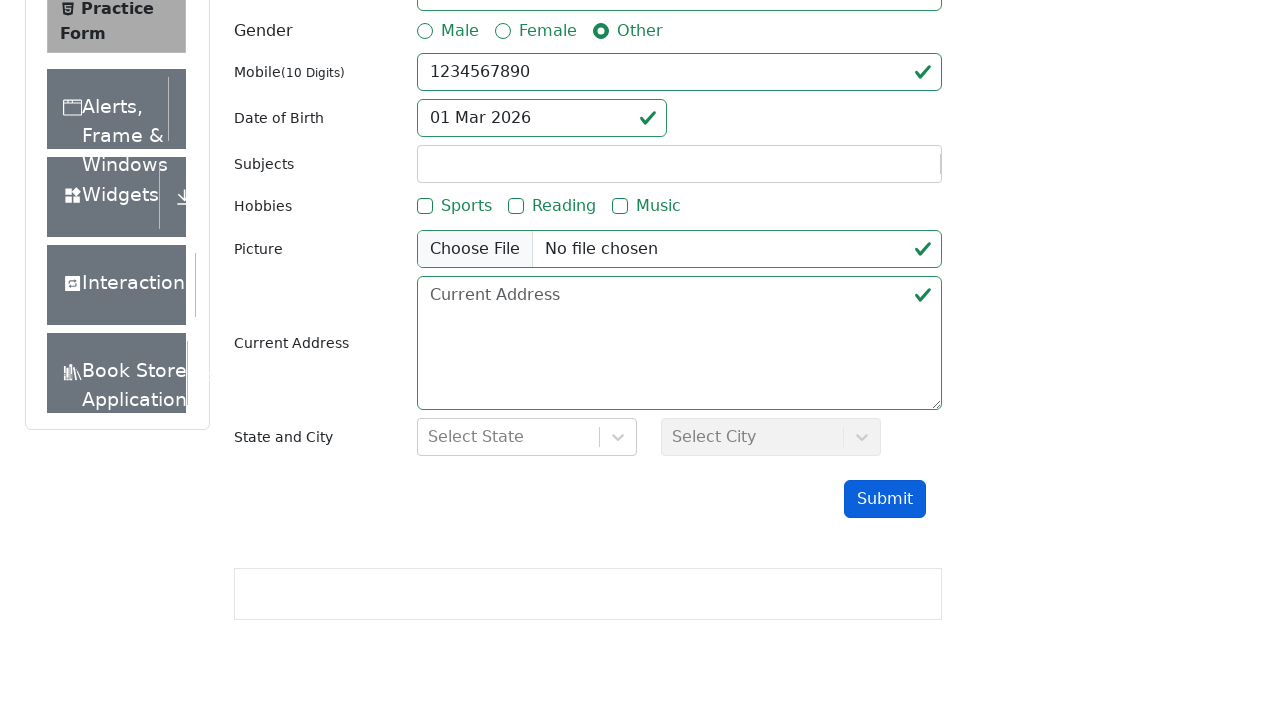

Verified that firstName field shows validation error (red border) confirming form validation is working
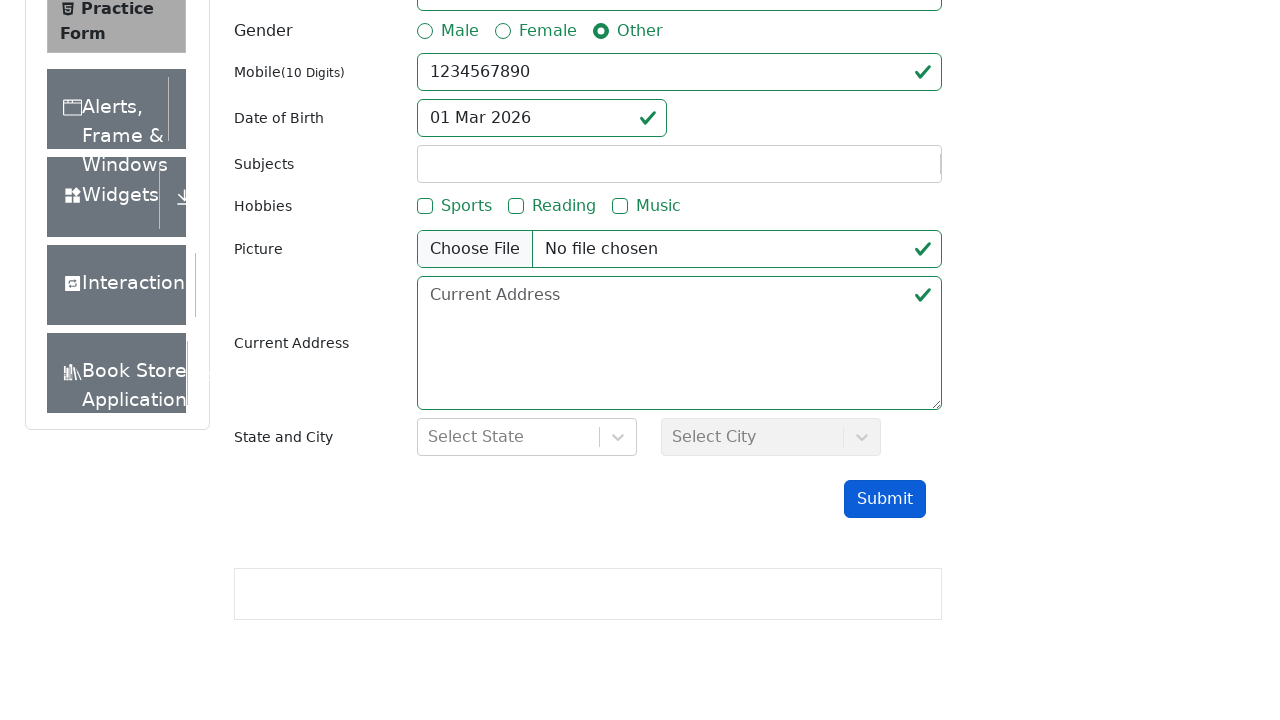

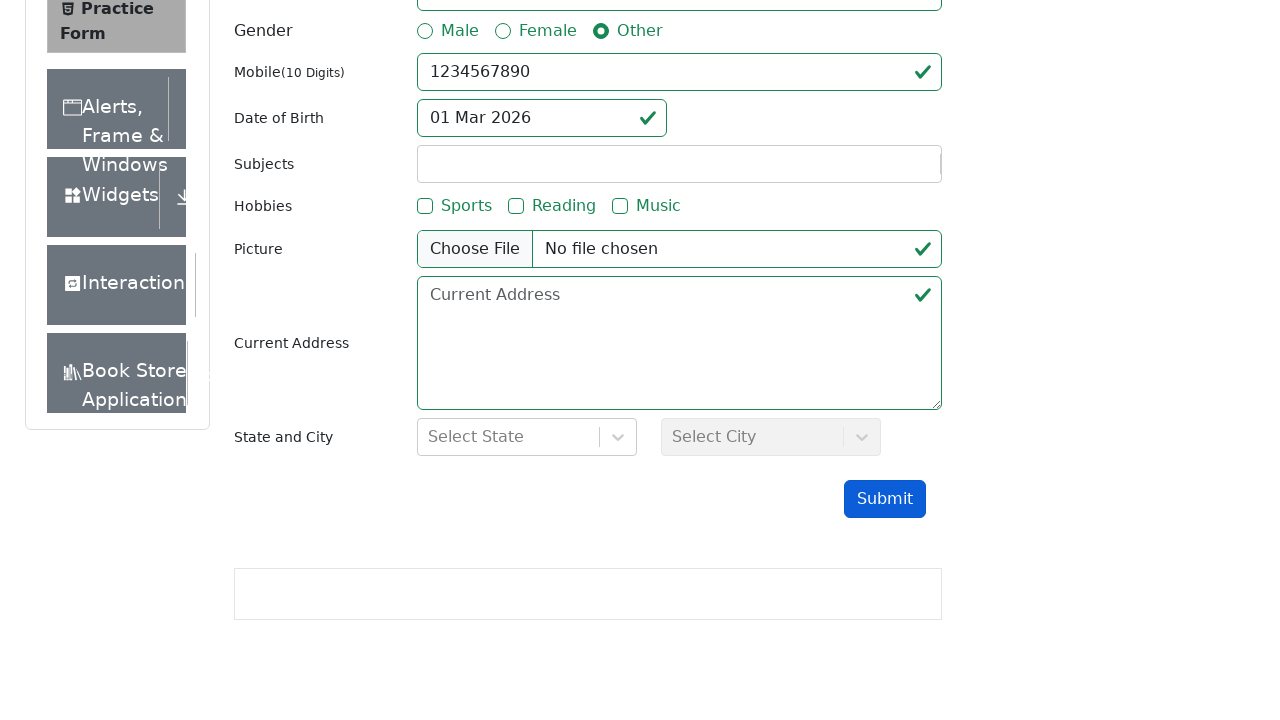